Tests drag and drop functionality on jQuery UI demo page by dragging an element from source to target location within an iframe

Starting URL: https://jqueryui.com/droppable/

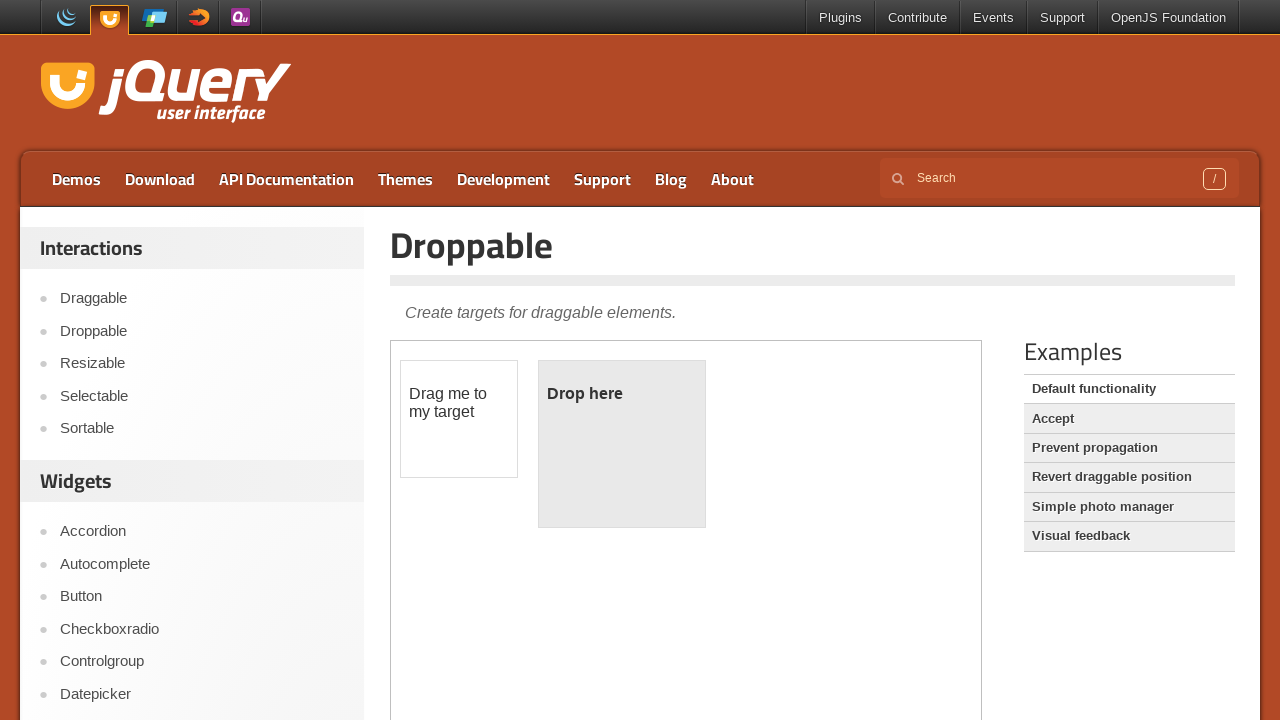

Located iframe containing drag and drop demo
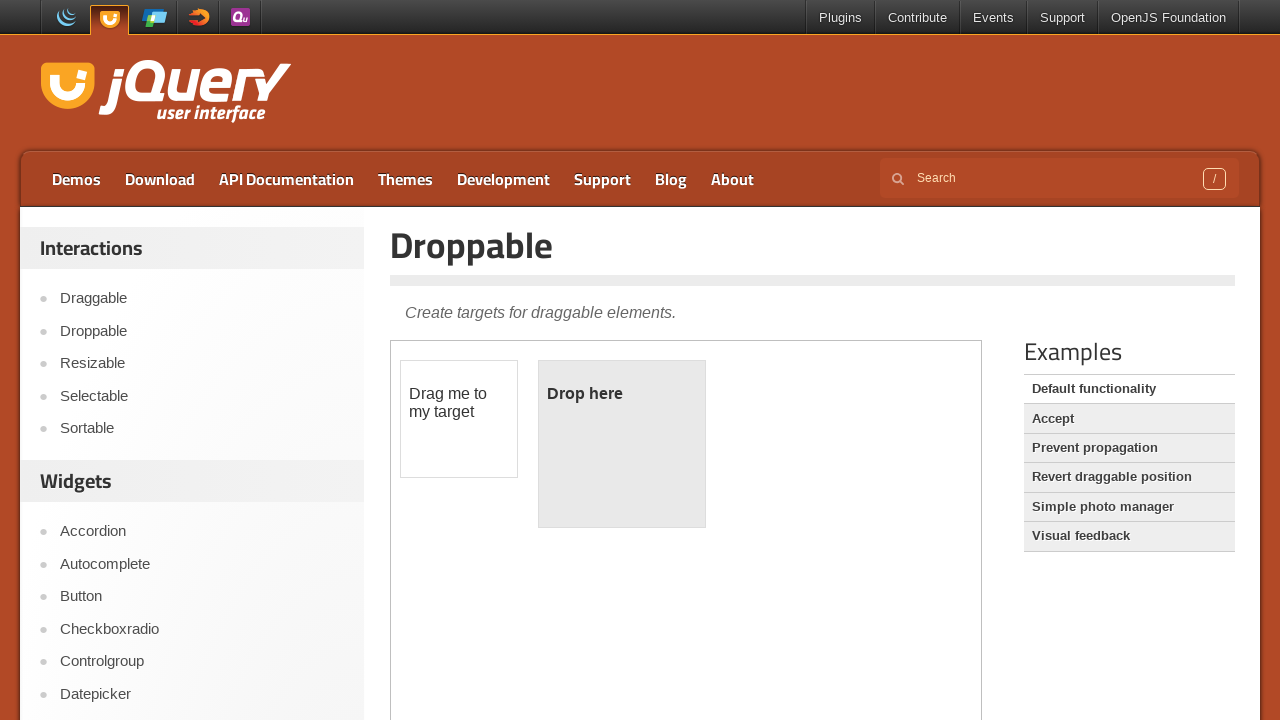

Located draggable element with id='draggable'
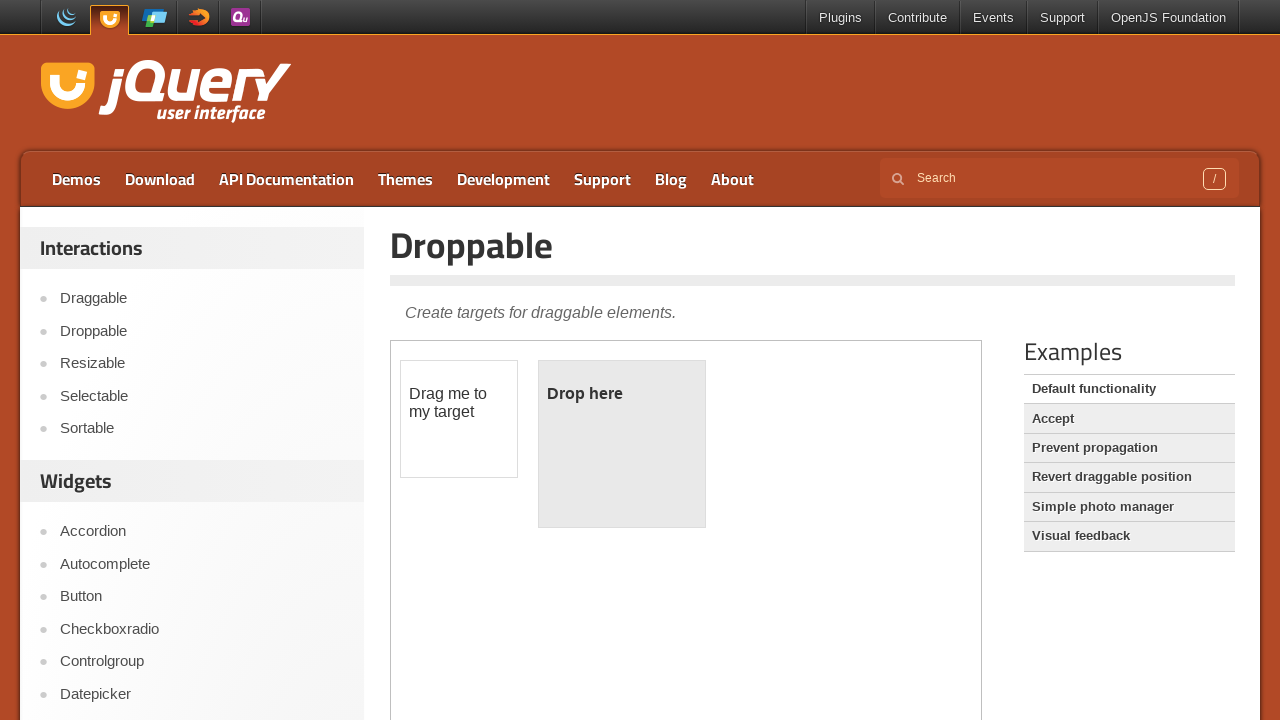

Located droppable target element with id='droppable'
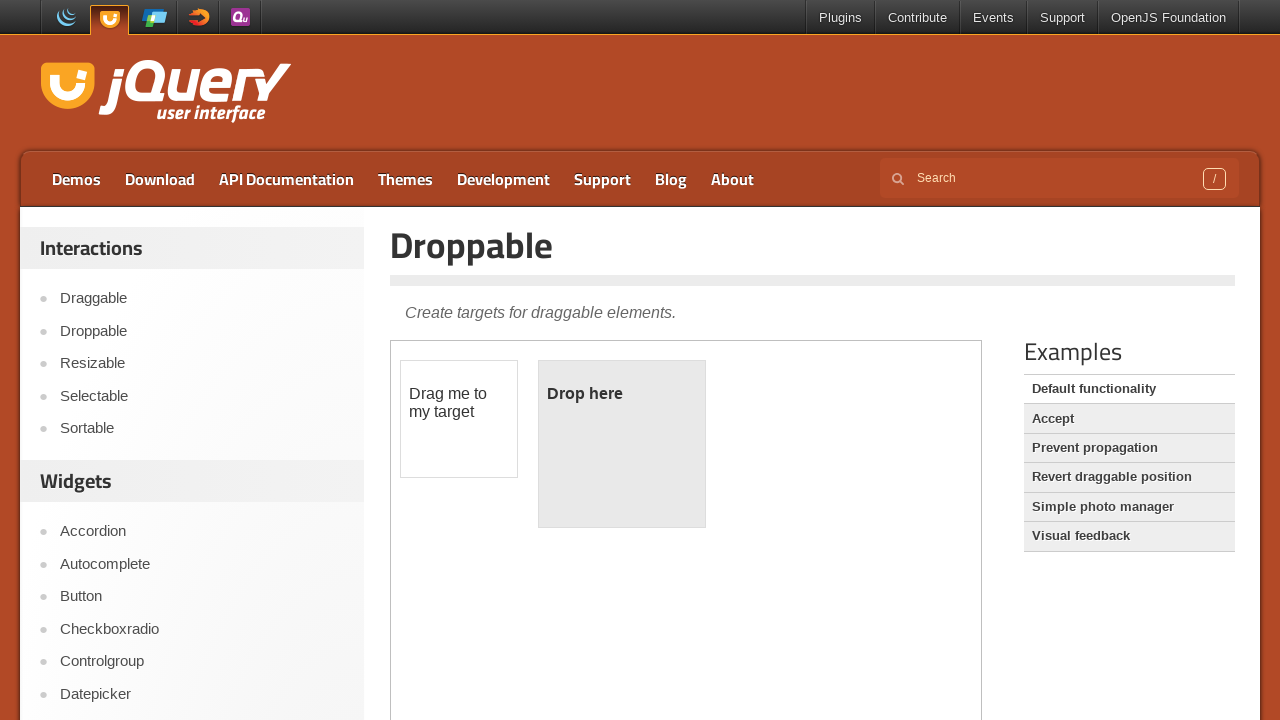

Dragged element from source to droppable target at (622, 444)
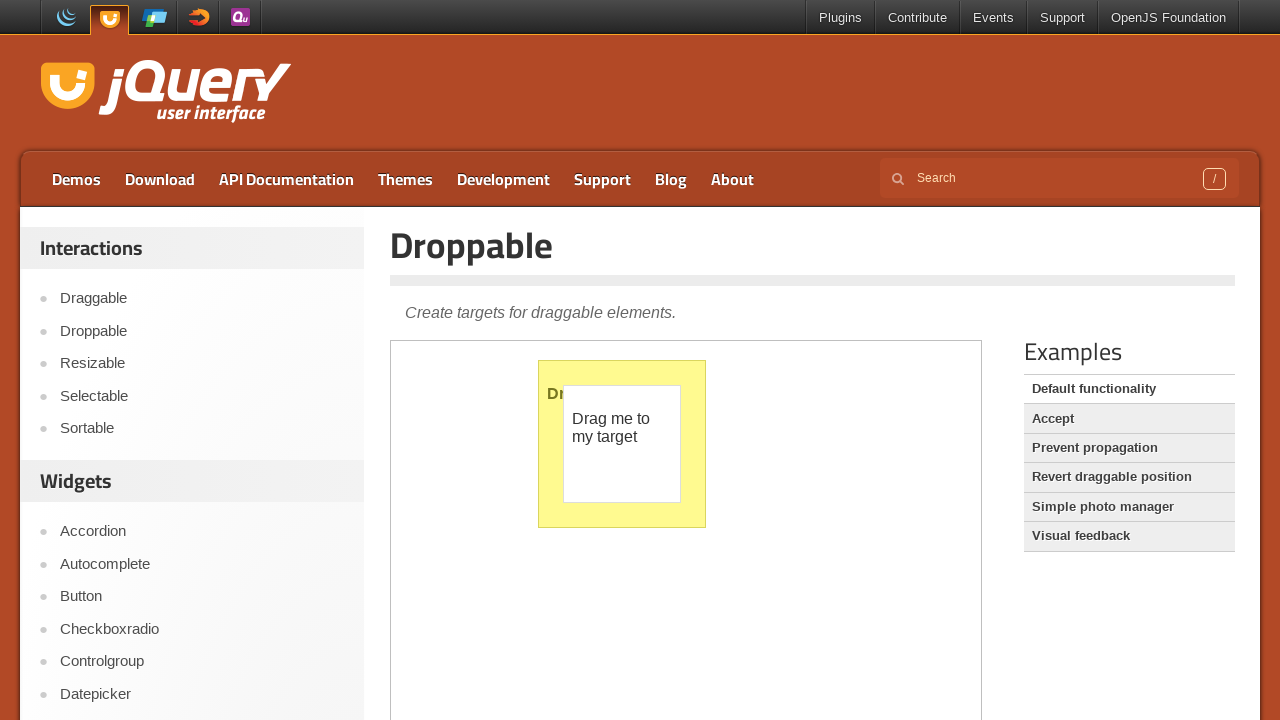

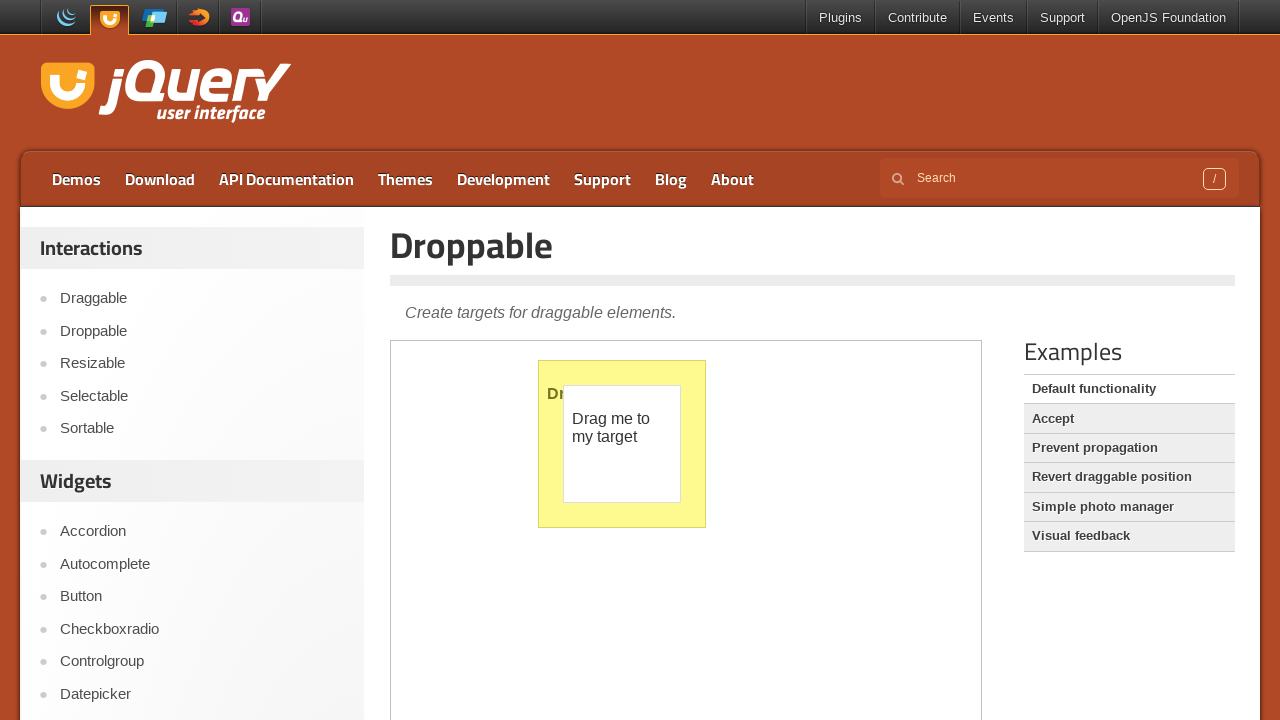